Tests a registration form by filling in first name, last name, and email fields, then submitting the form and verifying the success message appears.

Starting URL: http://suninjuly.github.io/registration1.html

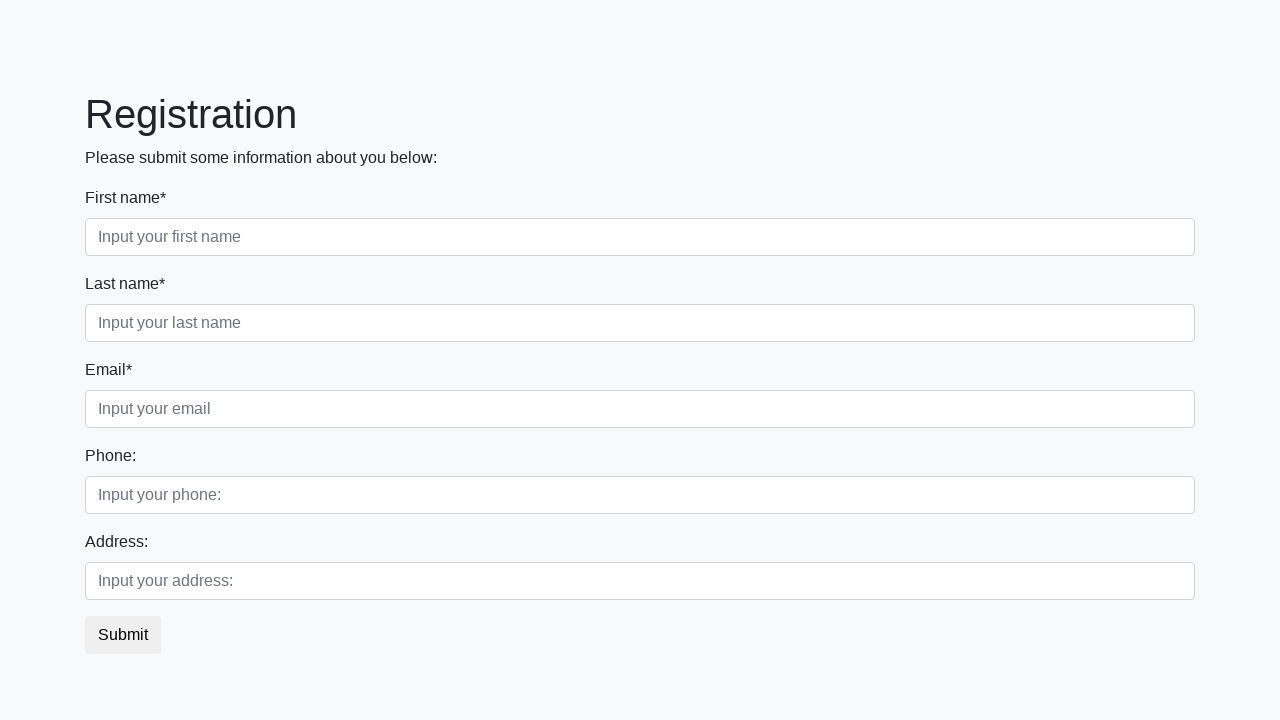

Filled first name field with 'Ivan' on [placeholder="Input your first name"]
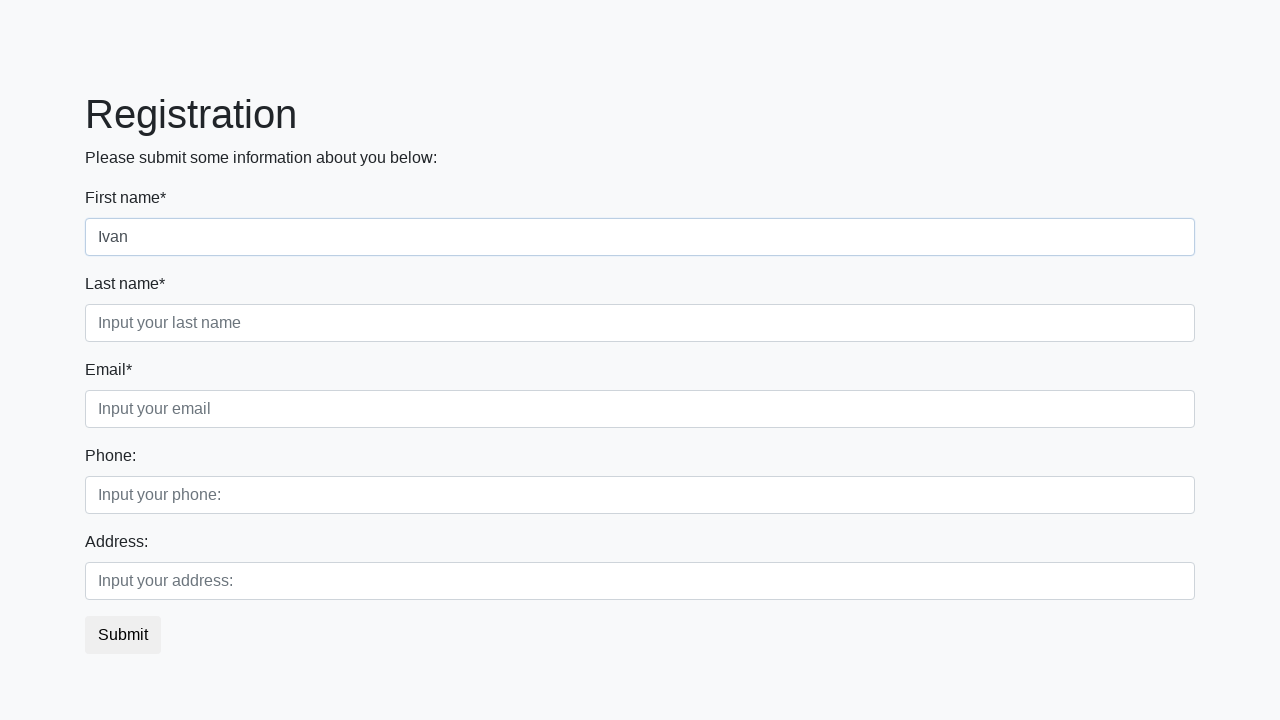

Filled last name field with 'Petrov' on input[placeholder="Input your last name"]
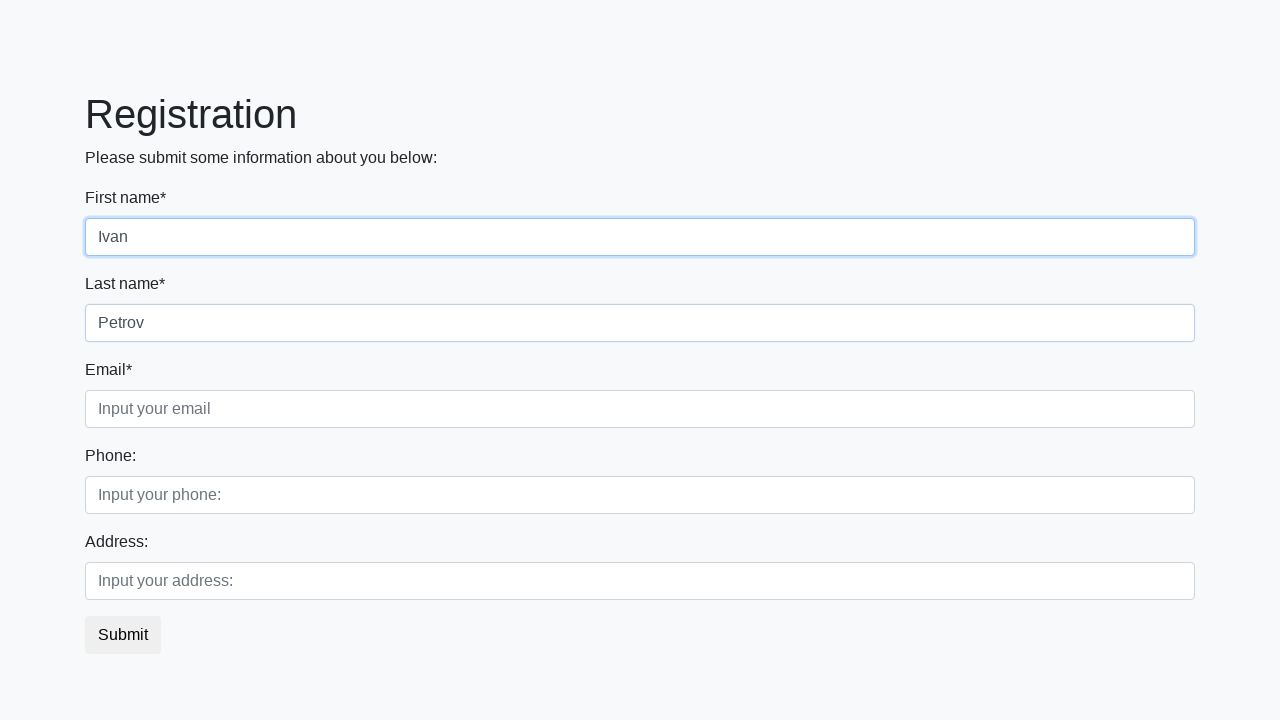

Filled email field with 'test@mail.ru' on input[placeholder="Input your email"]
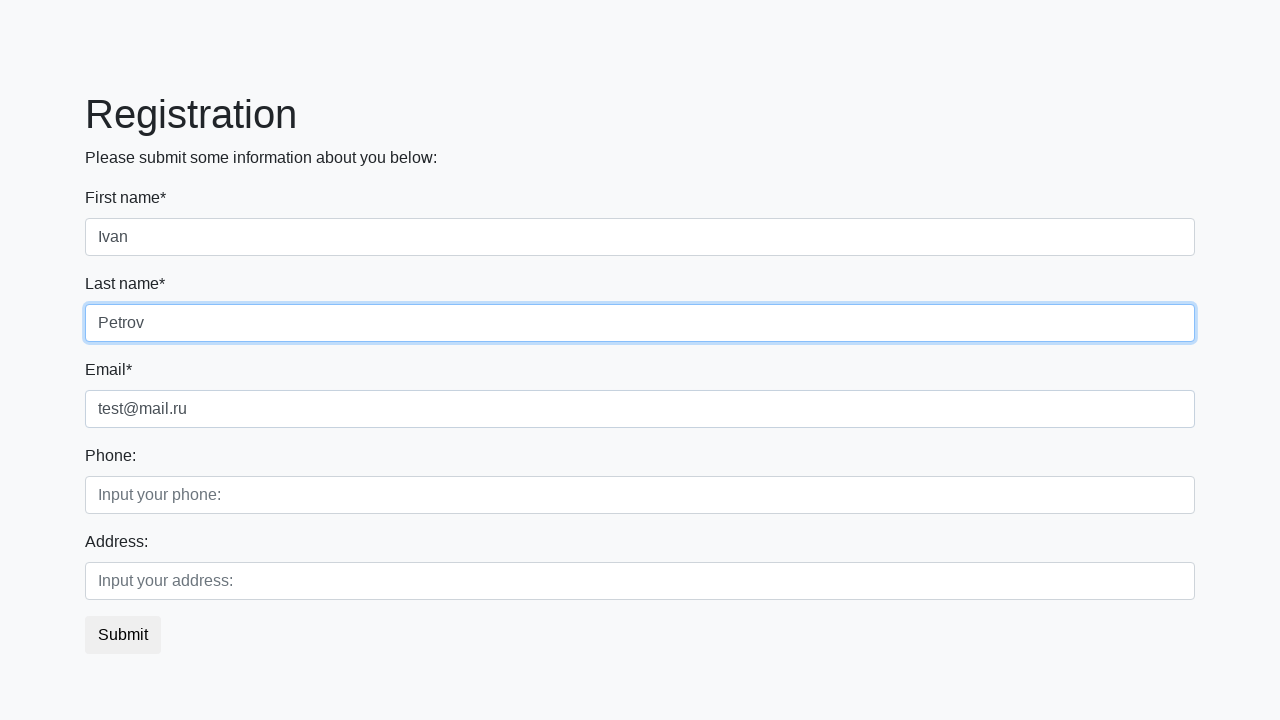

Clicked submit button at (123, 635) on button.btn
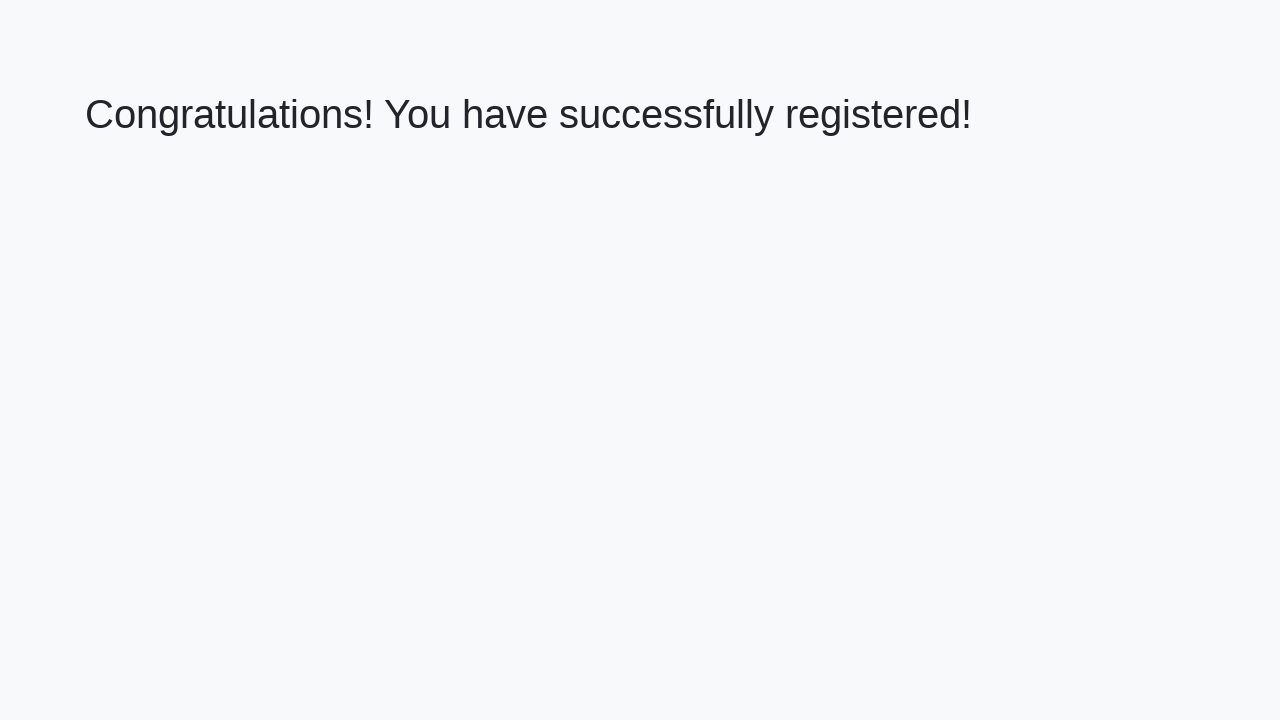

Success message heading loaded
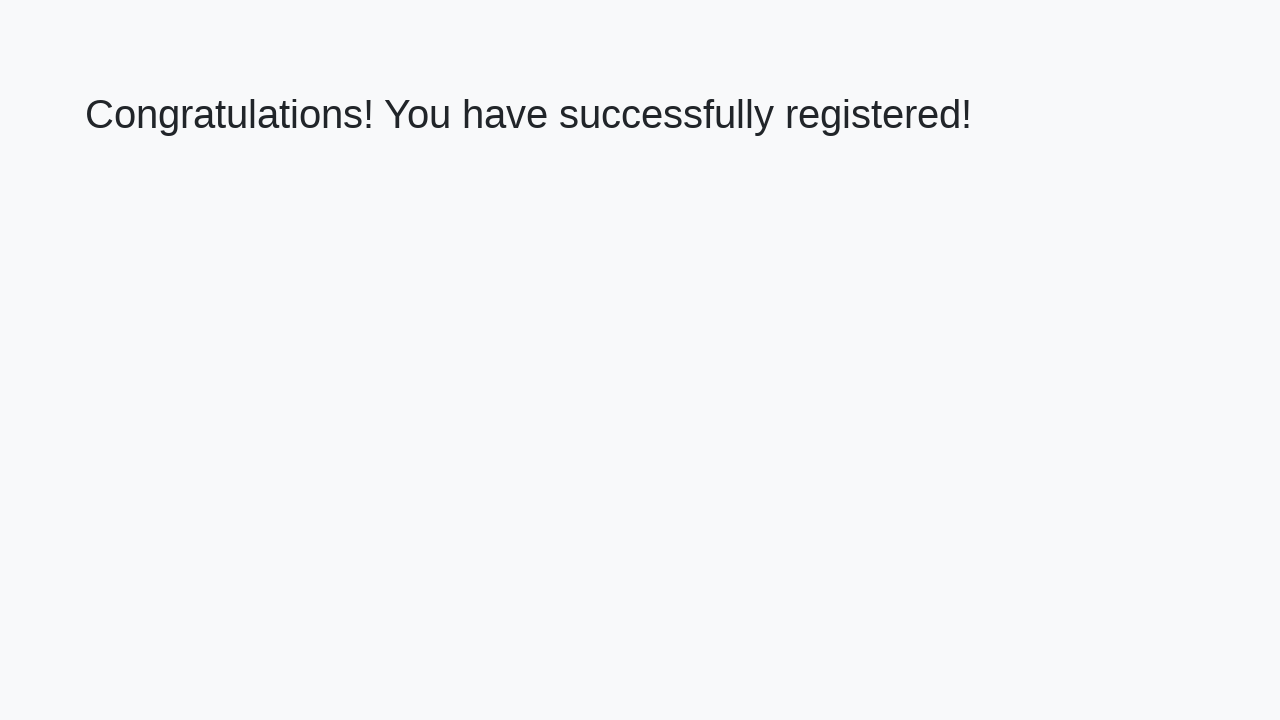

Retrieved success message text
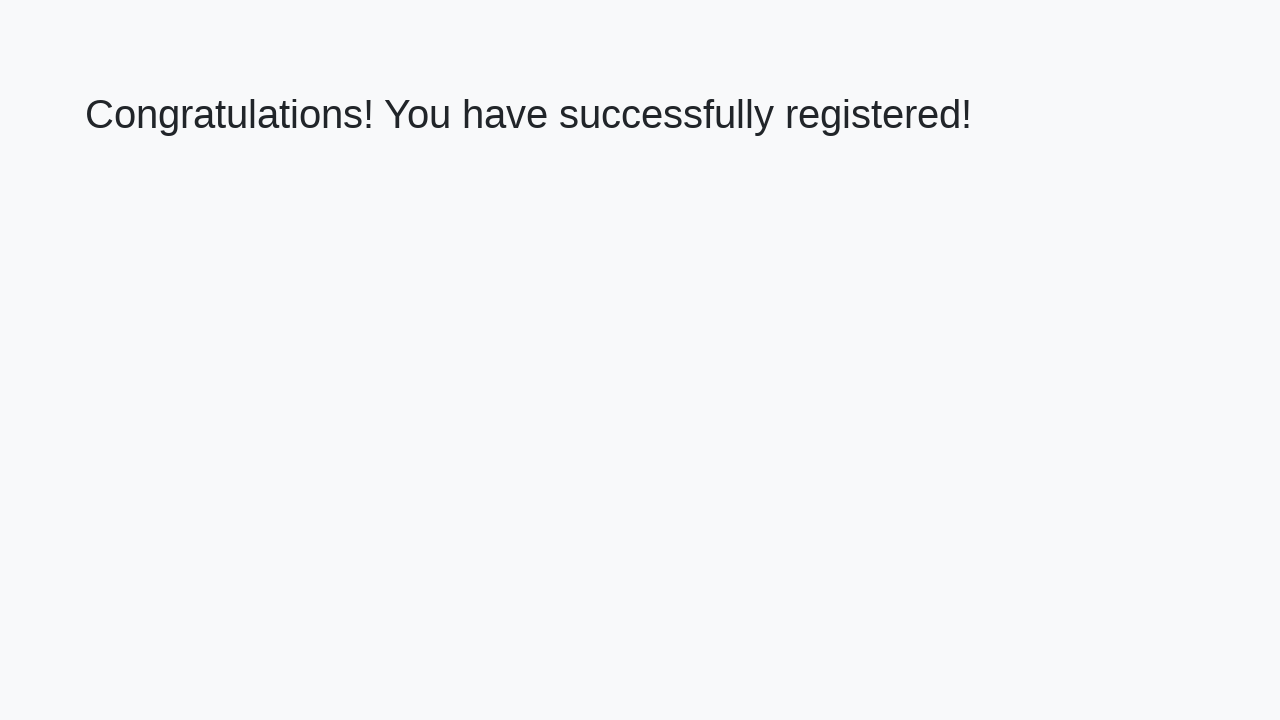

Verified success message matches expected text
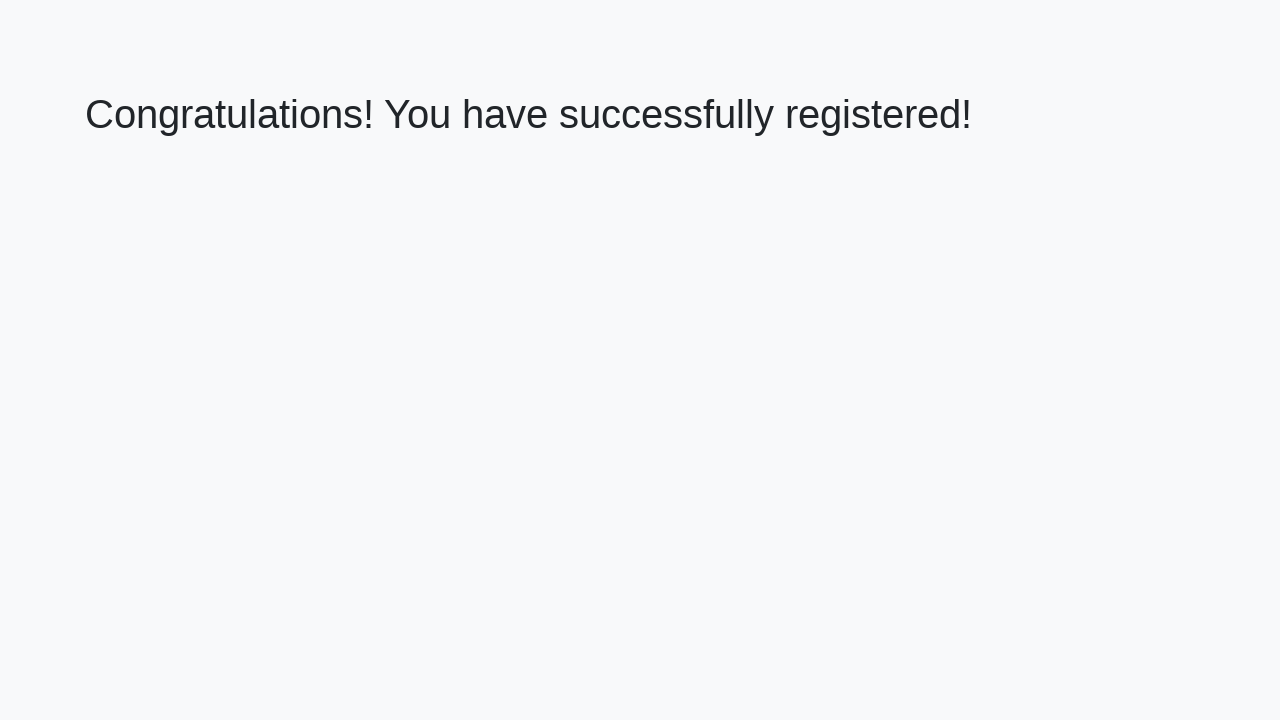

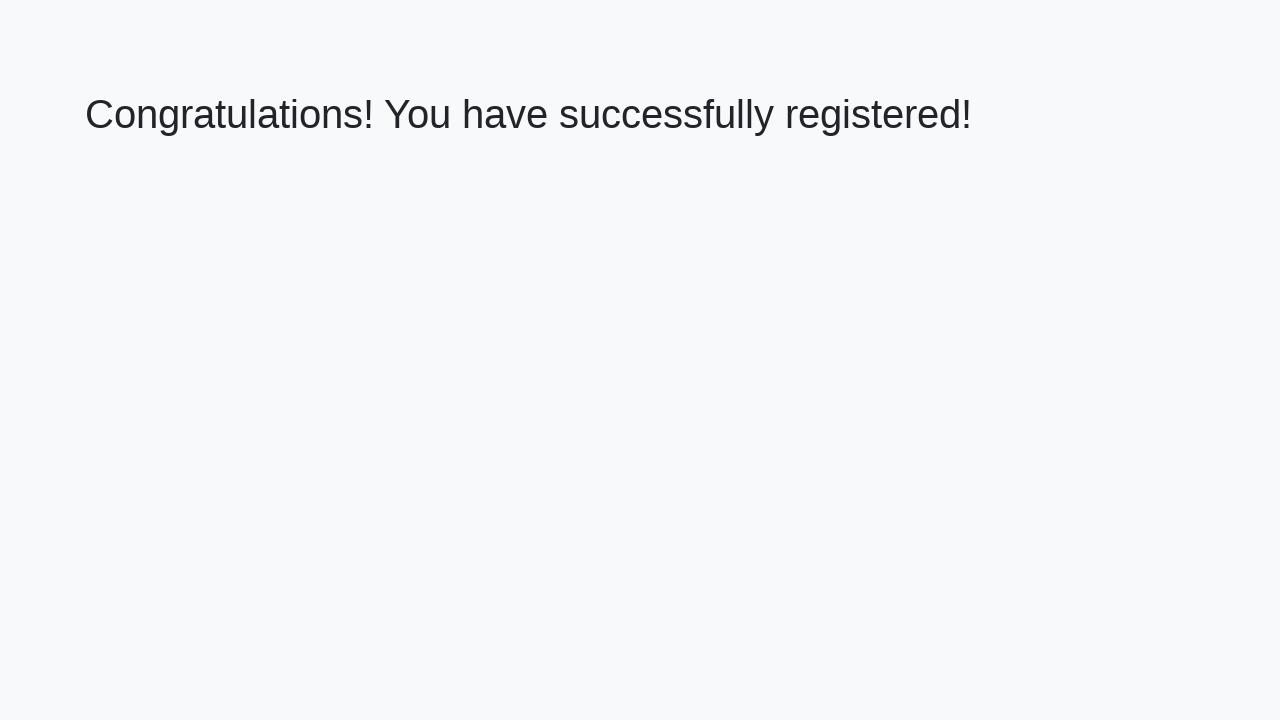